Tests dropdown button functionality by clicking it and verifying the dropdown link text

Starting URL: https://formy-project.herokuapp.com/buttons

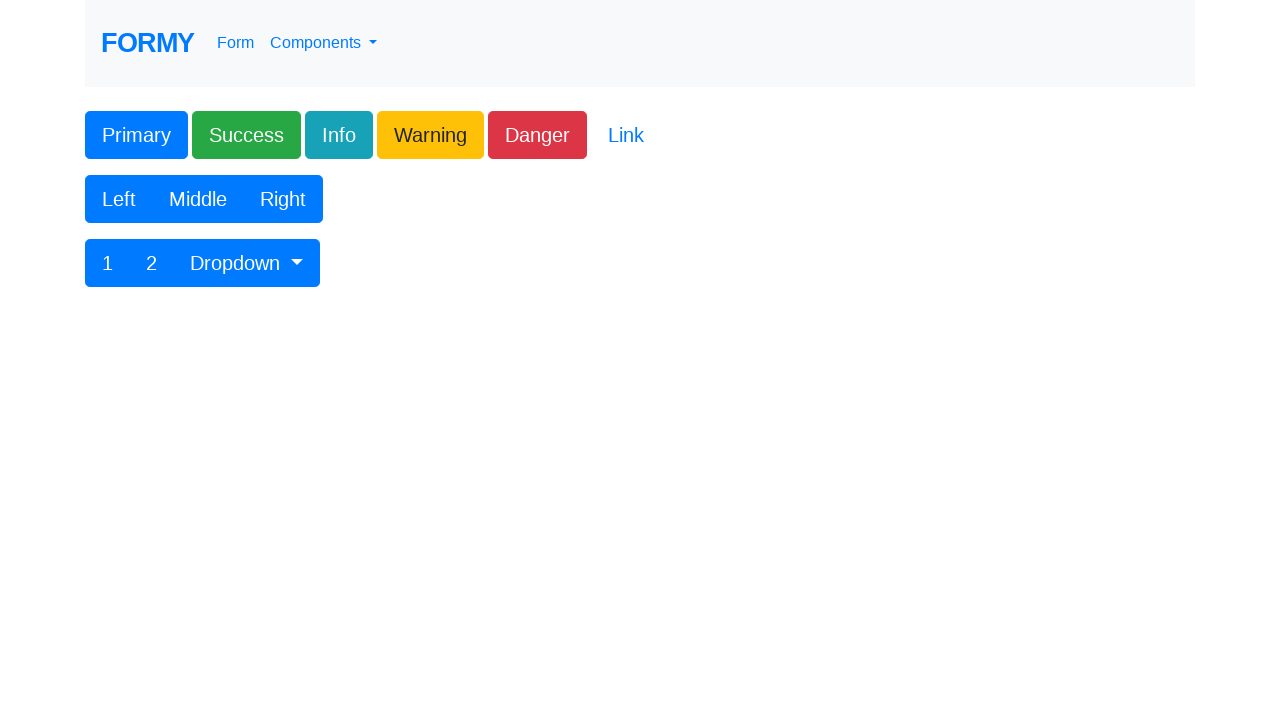

Clicked dropdown button #btnGroupDrop1 at (247, 263) on #btnGroupDrop1
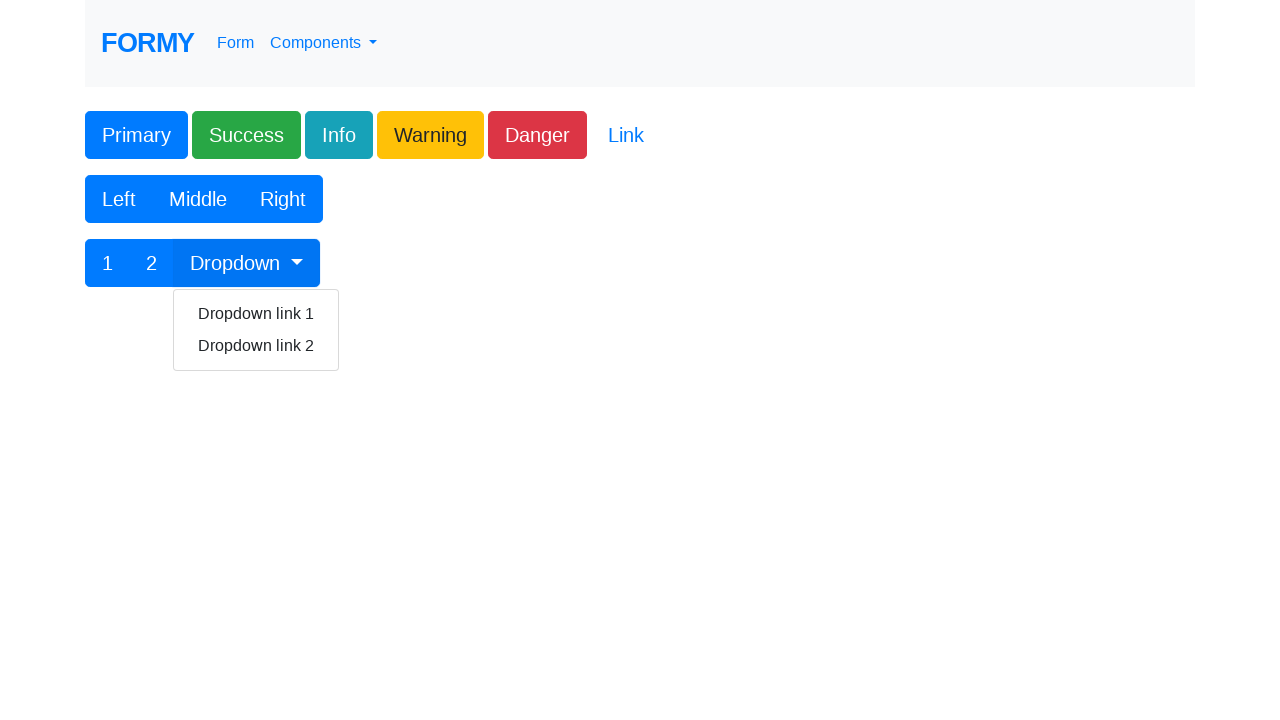

Located dropdown link element
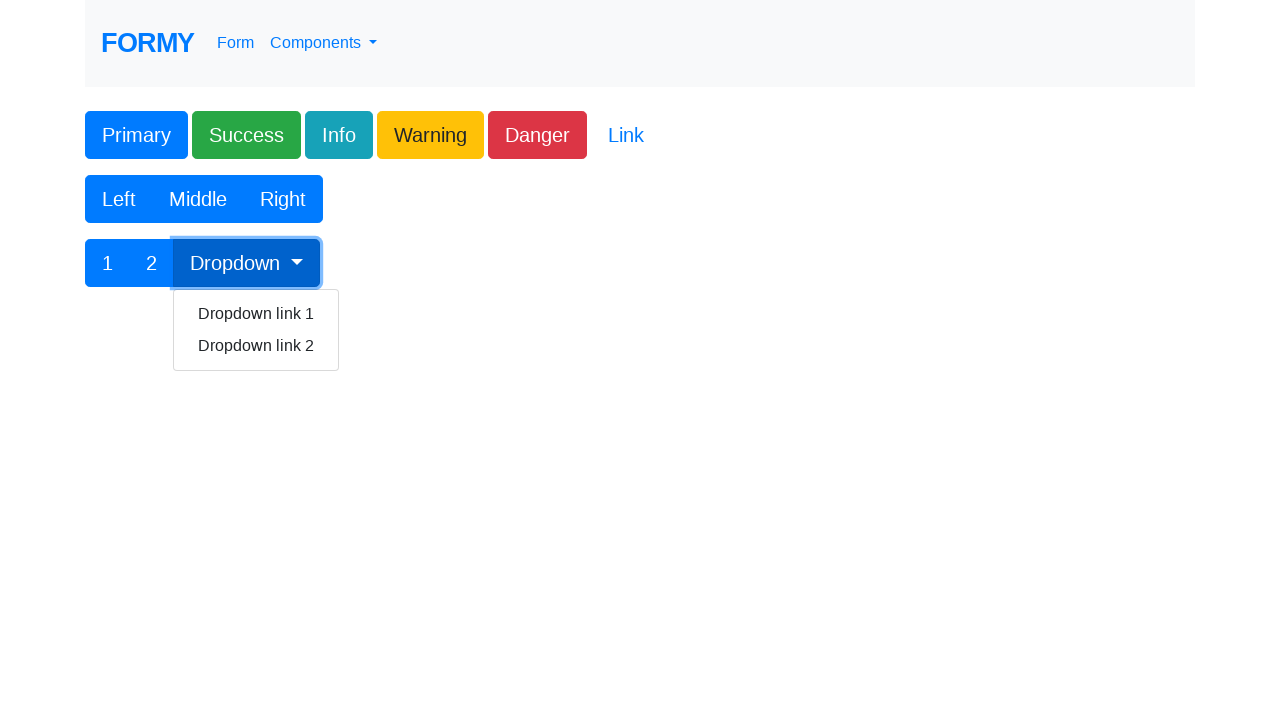

Verified dropdown link text is 'Dropdown link 1'
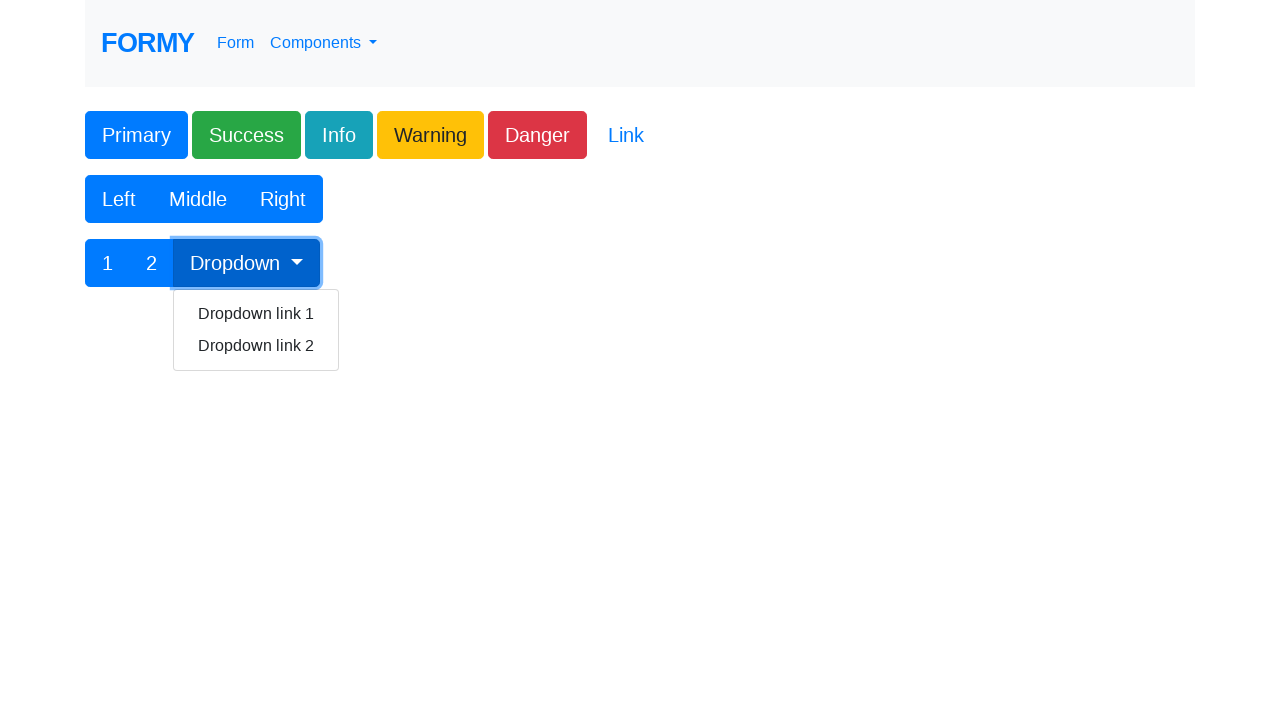

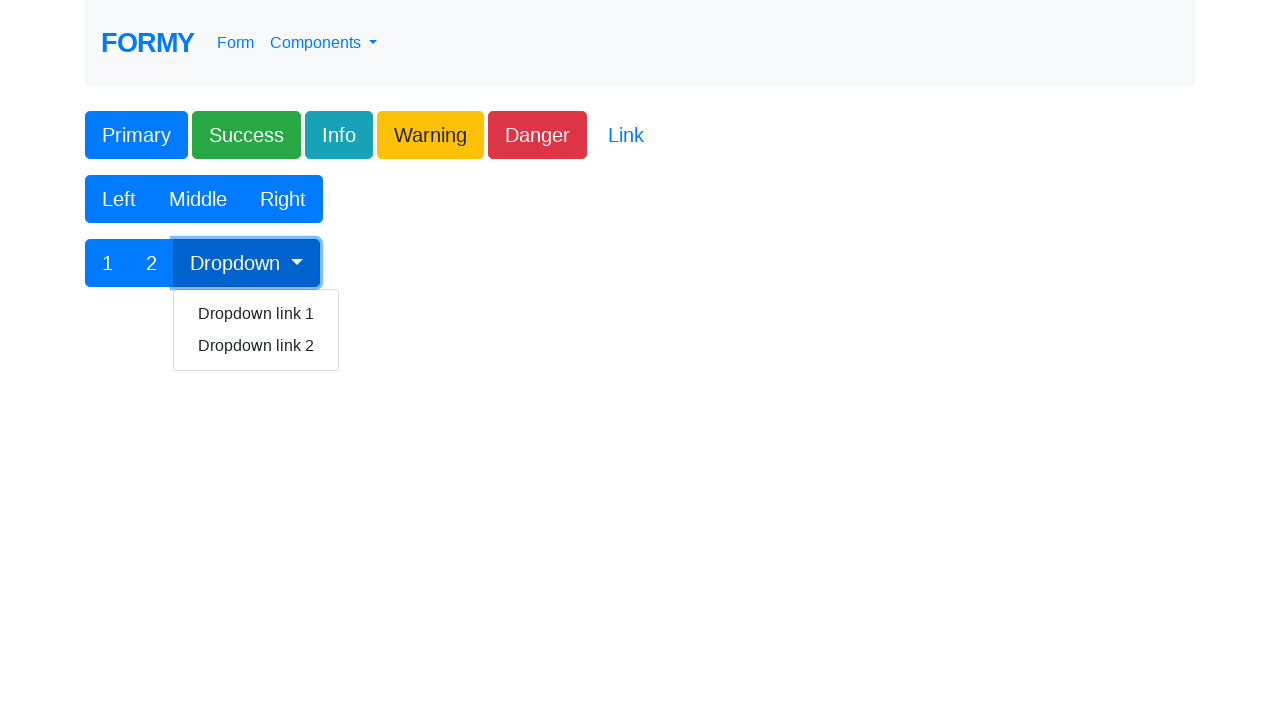